Navigates through shadow DOM elements on the Polymer shop demo page and clicks on a shop button

Starting URL: https://shop.polymer-project.org/

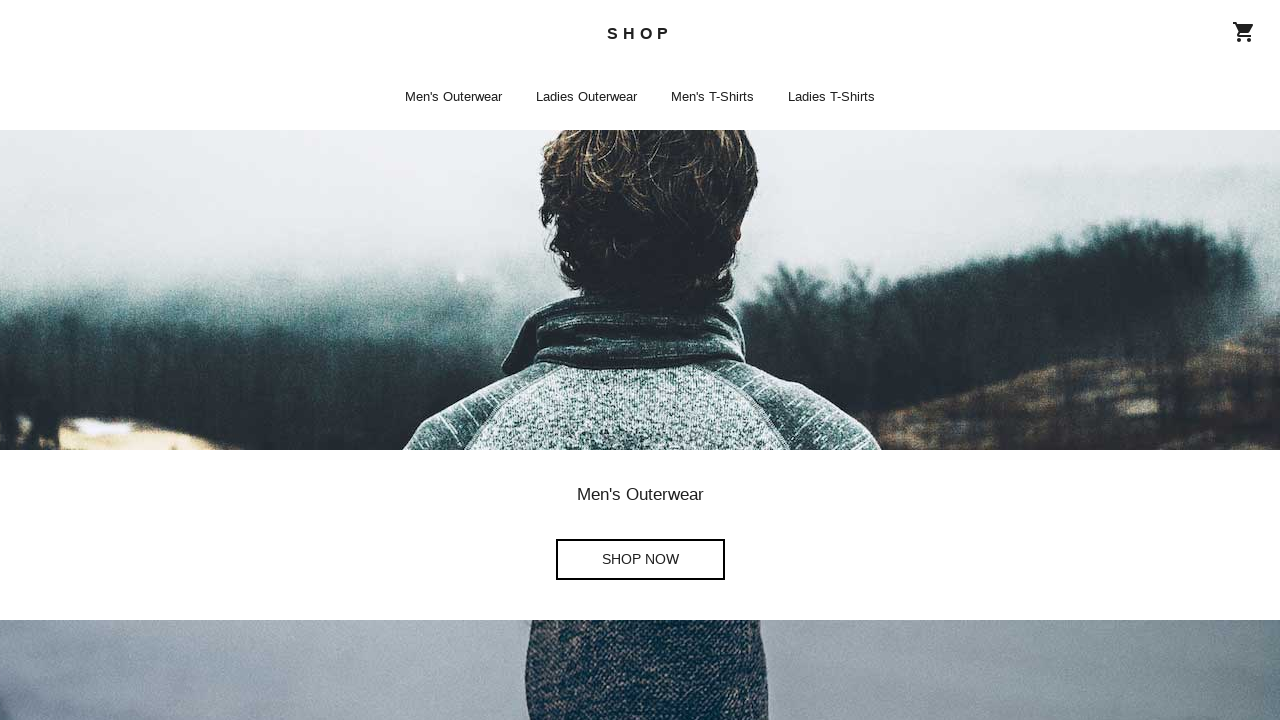

Waited for home page to load
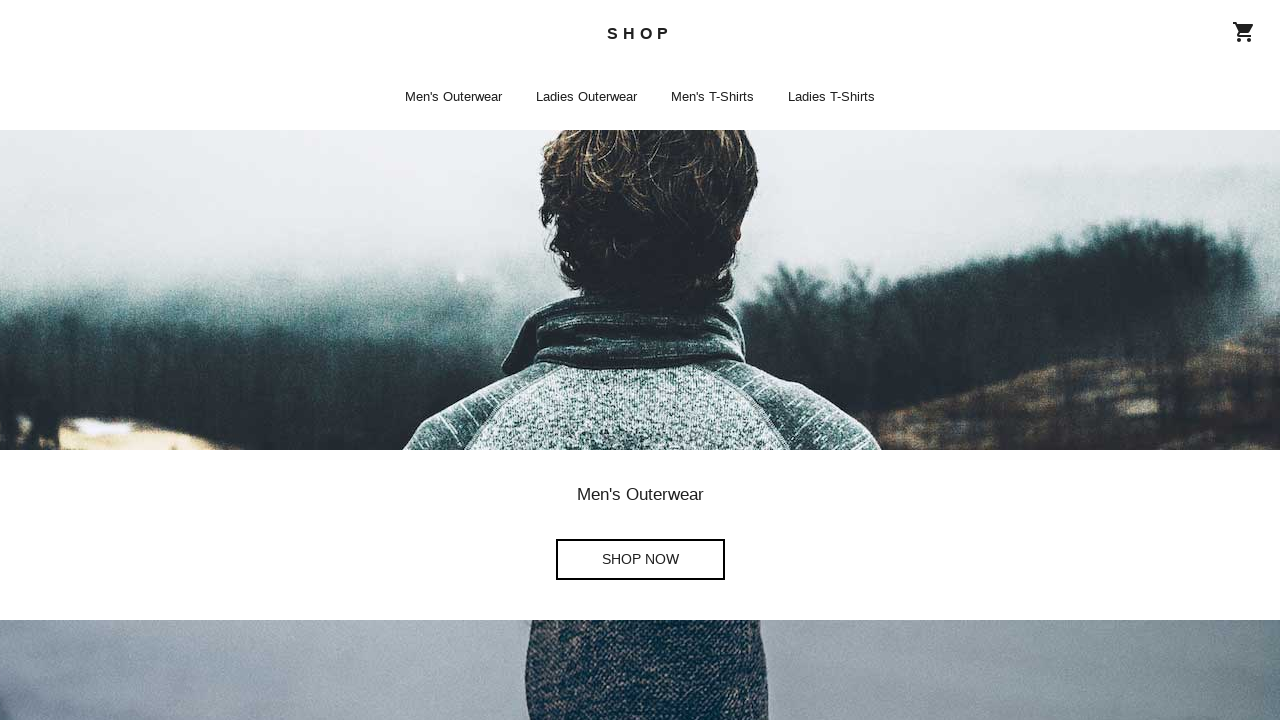

Clicked the first visible shop button on home page at (640, 560) on shop-button >> visible=true >> nth=0
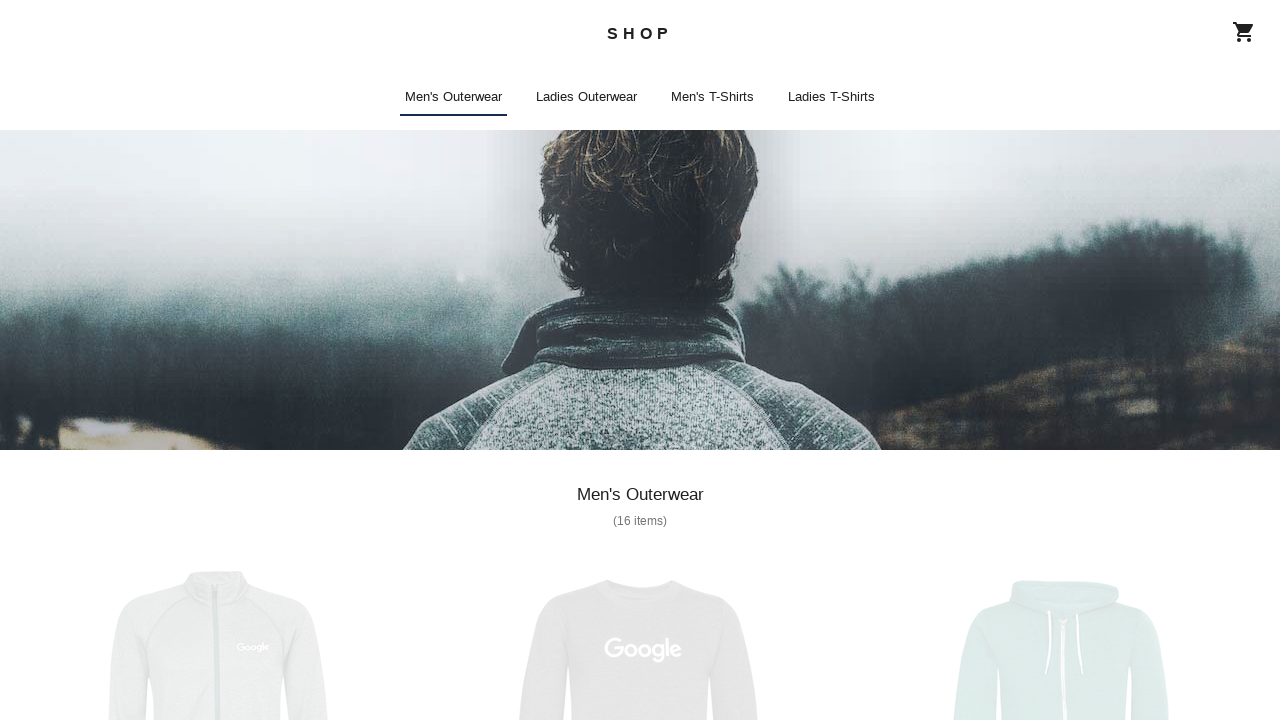

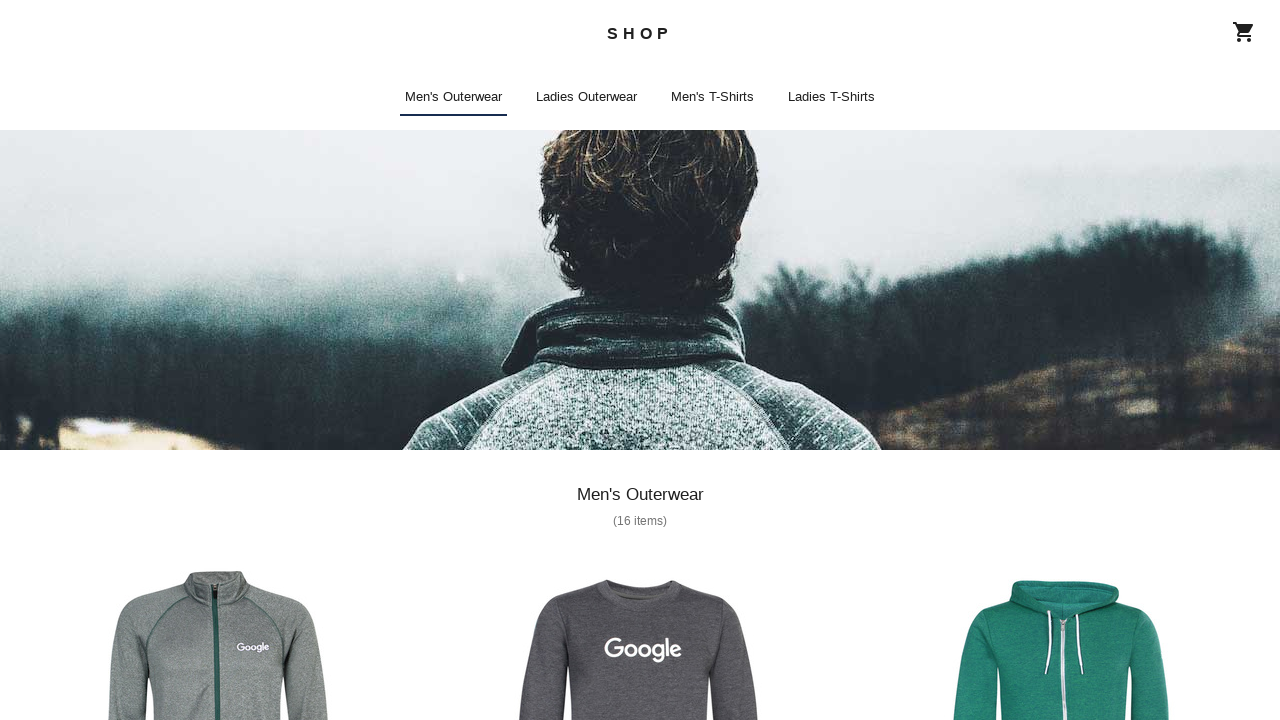